Tests double-click functionality on a button by performing a double-click action on an input element

Starting URL: https://www.plus2net.com/javascript_tutorial/ondblclick-demo.php

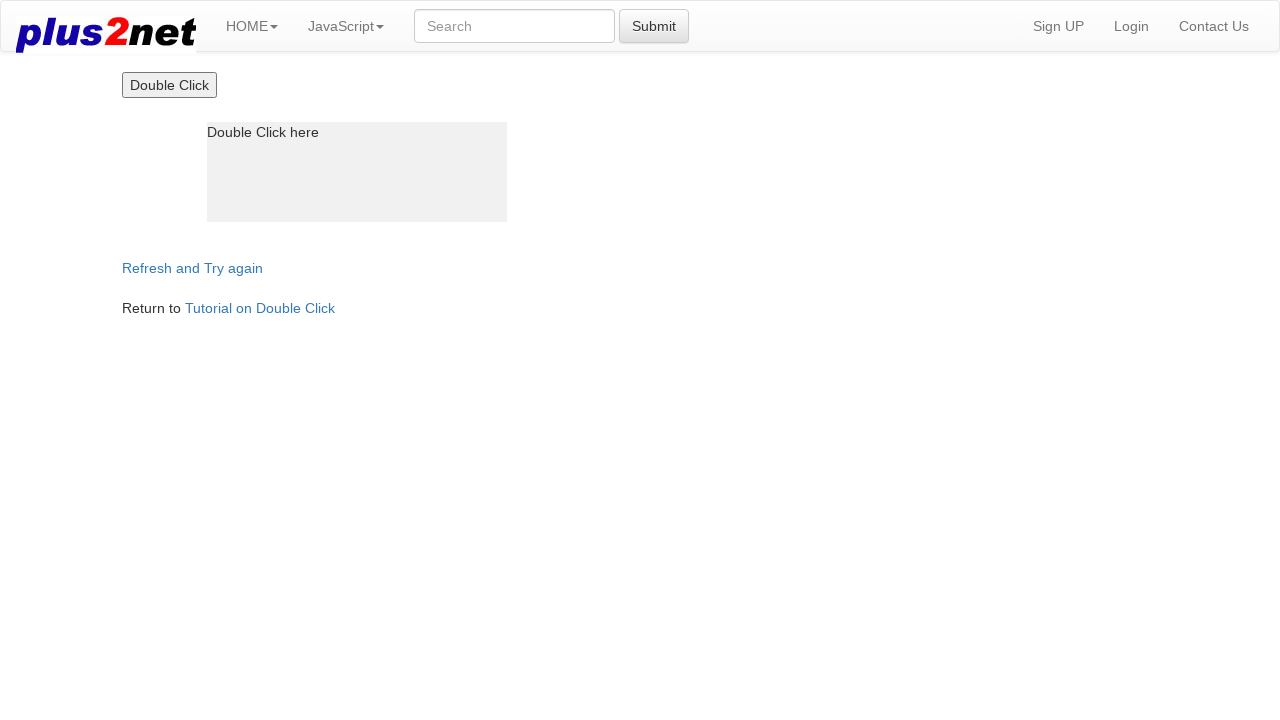

Double-clicked the input element to test double-click functionality at (169, 85) on xpath=/html/body/div/input
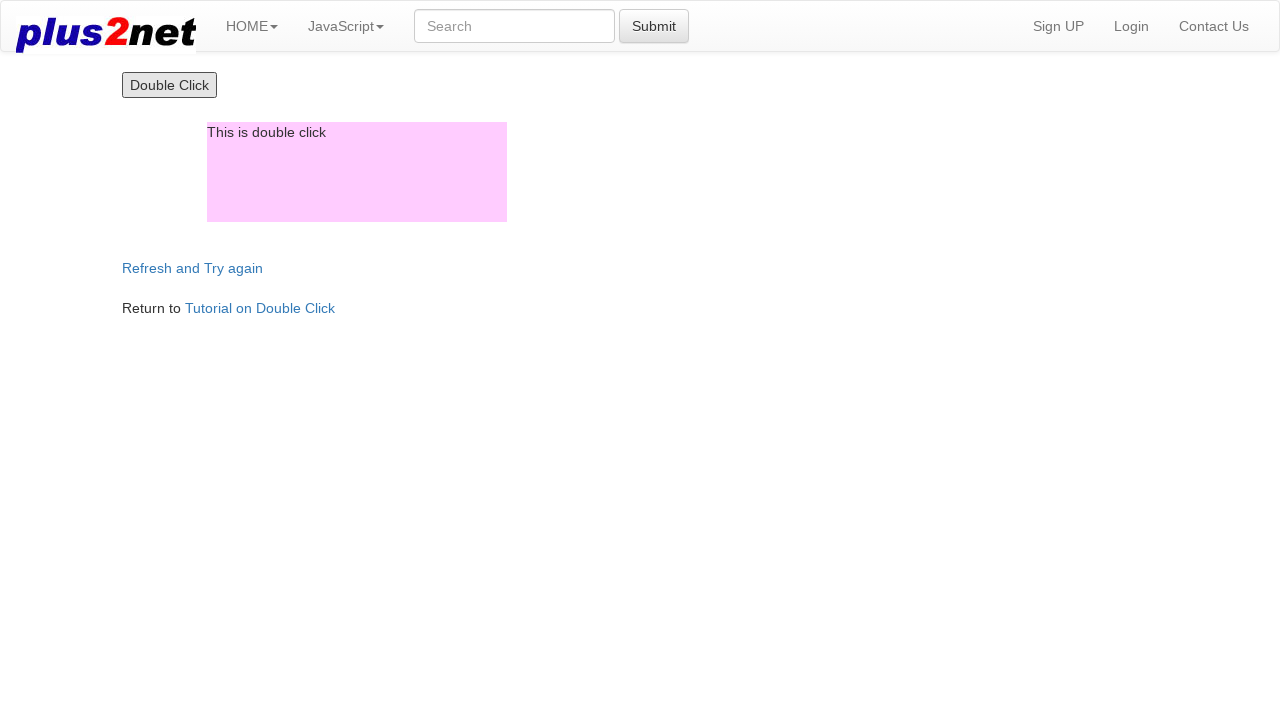

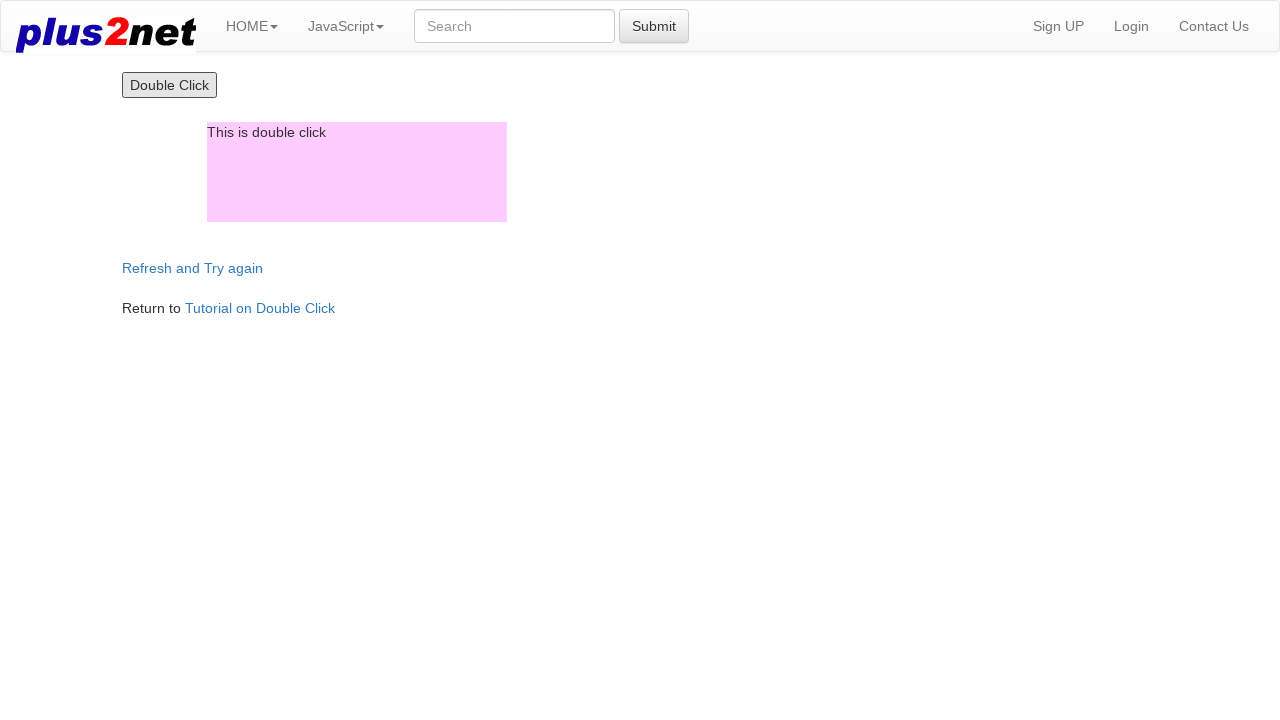